Tests dynamic element loading by clicking a start button and attempting to retrieve text from a dynamically loaded element

Starting URL: https://syntaxprojects.com/dynamic-elements-loading.php

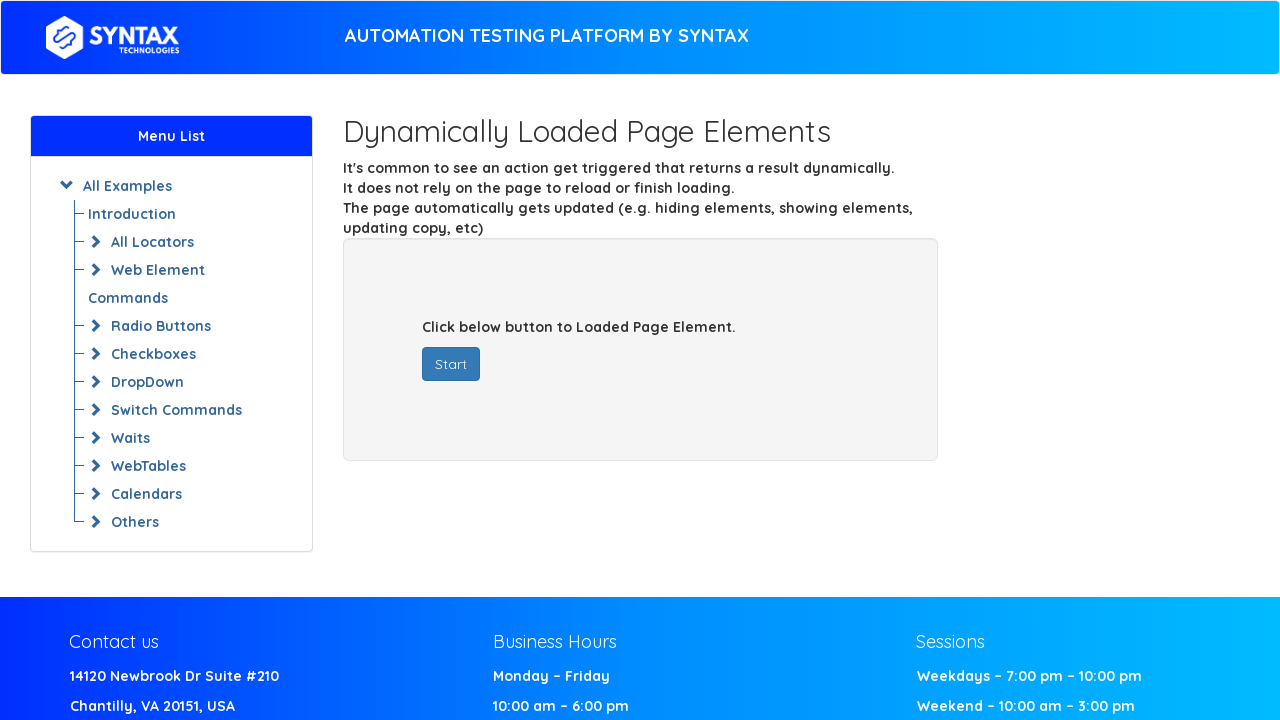

Clicked start button to trigger dynamic content loading at (451, 364) on button#startButton
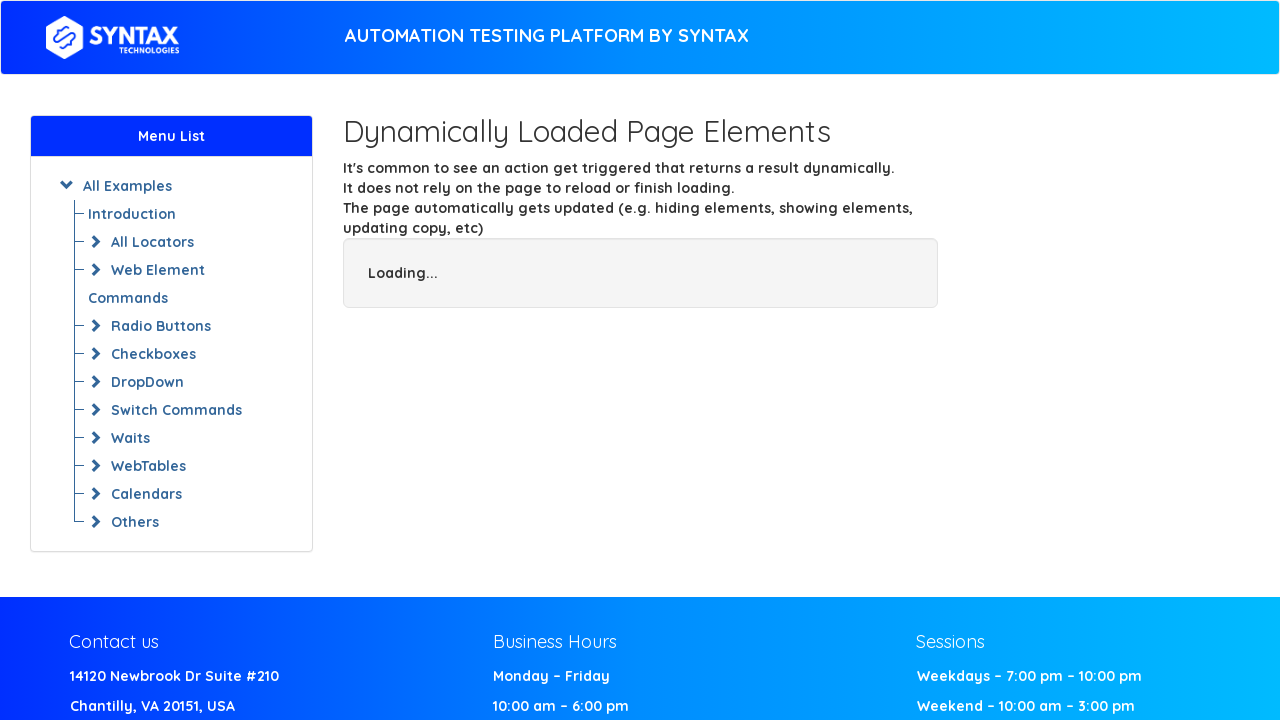

Located welcome element using xpath
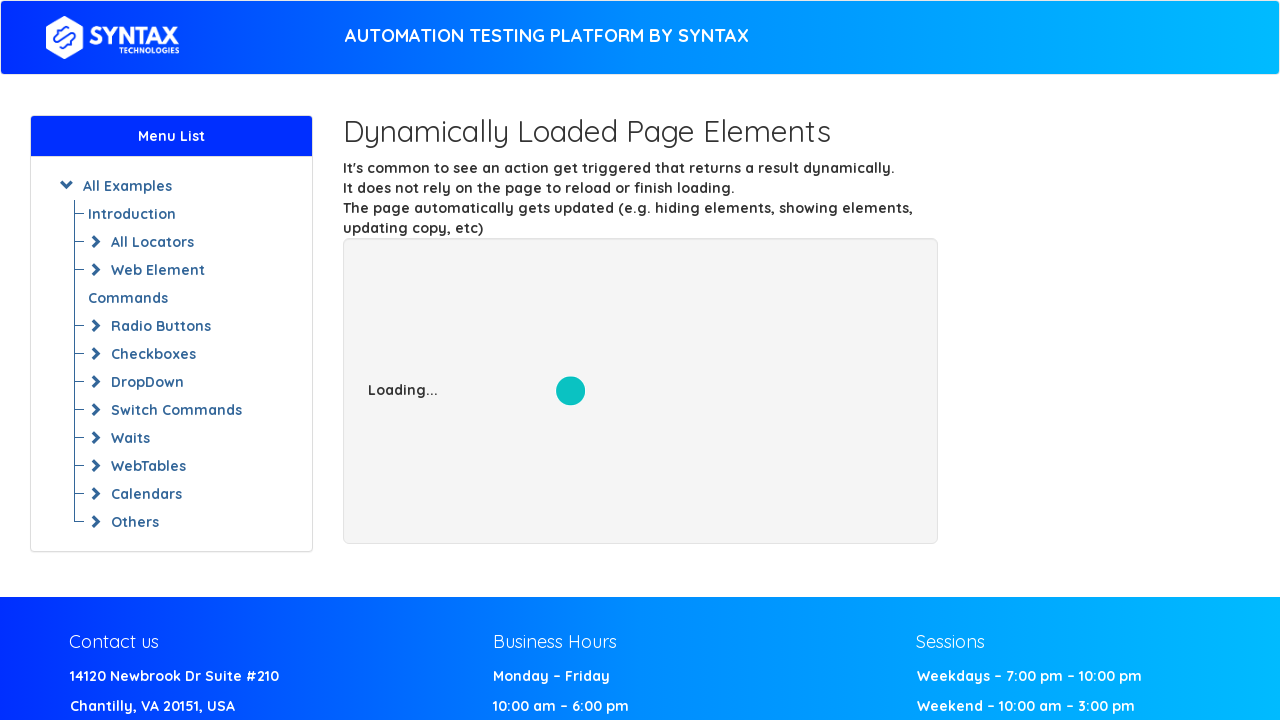

Retrieved text content from welcome element
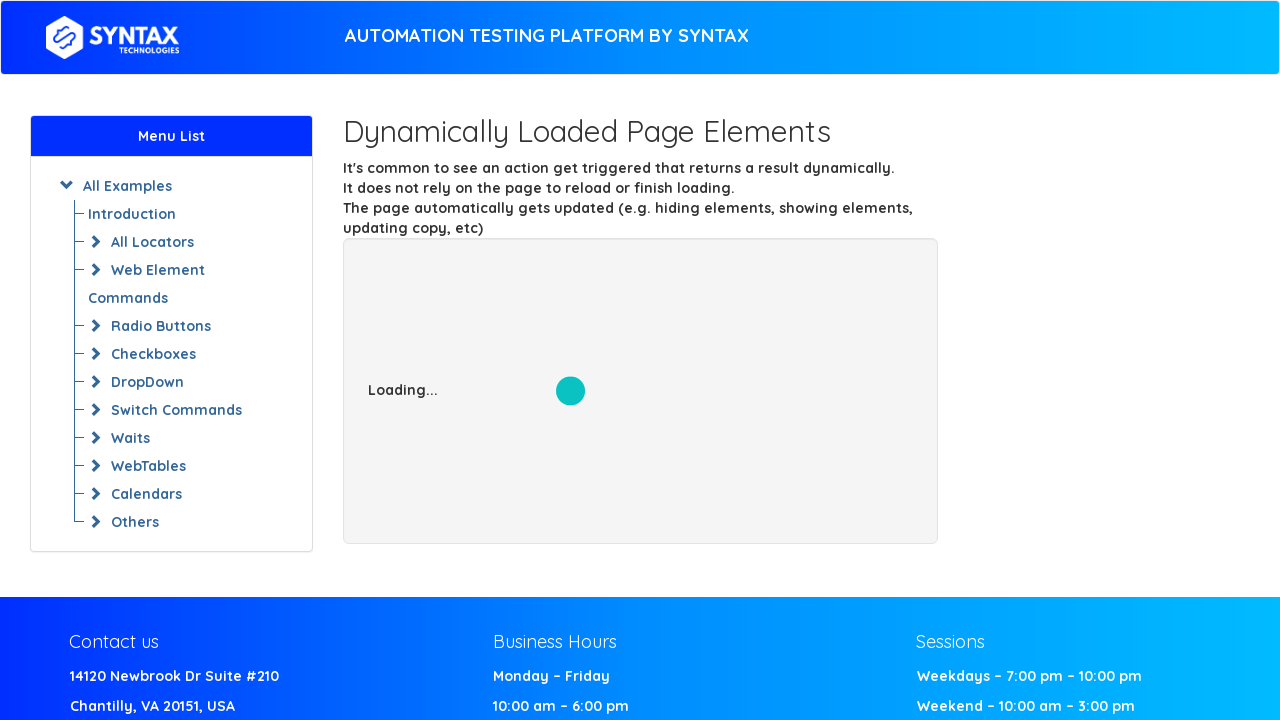

Printed retrieved text: 'Welcome Syntax Technologies'
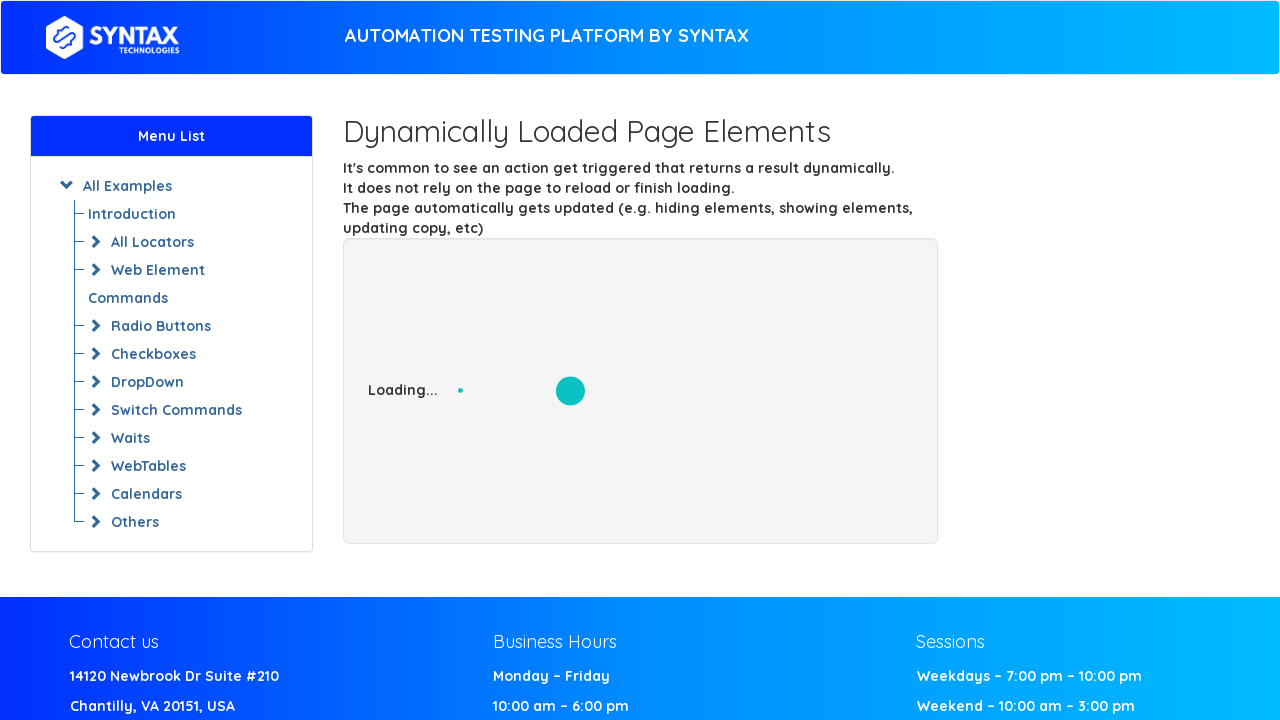

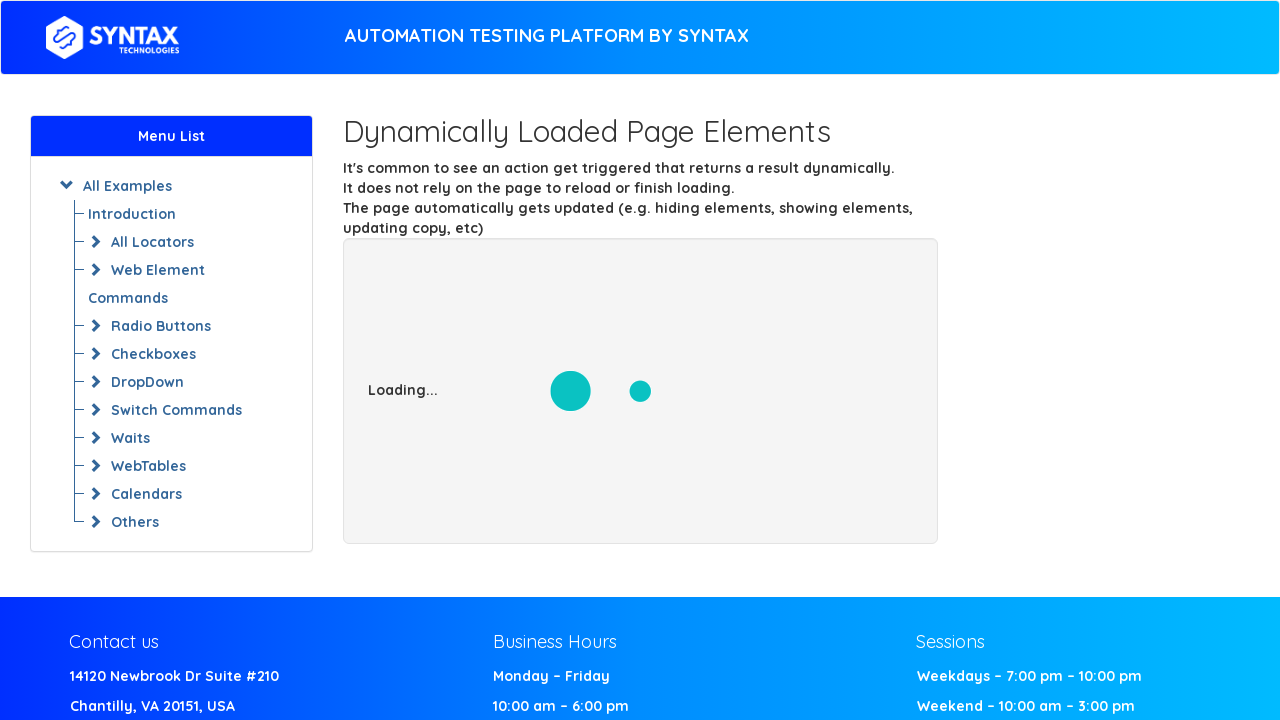